Tests valid and broken links on the DemoQA broken links page by clicking each link and navigating back

Starting URL: https://demoqa.com/broken

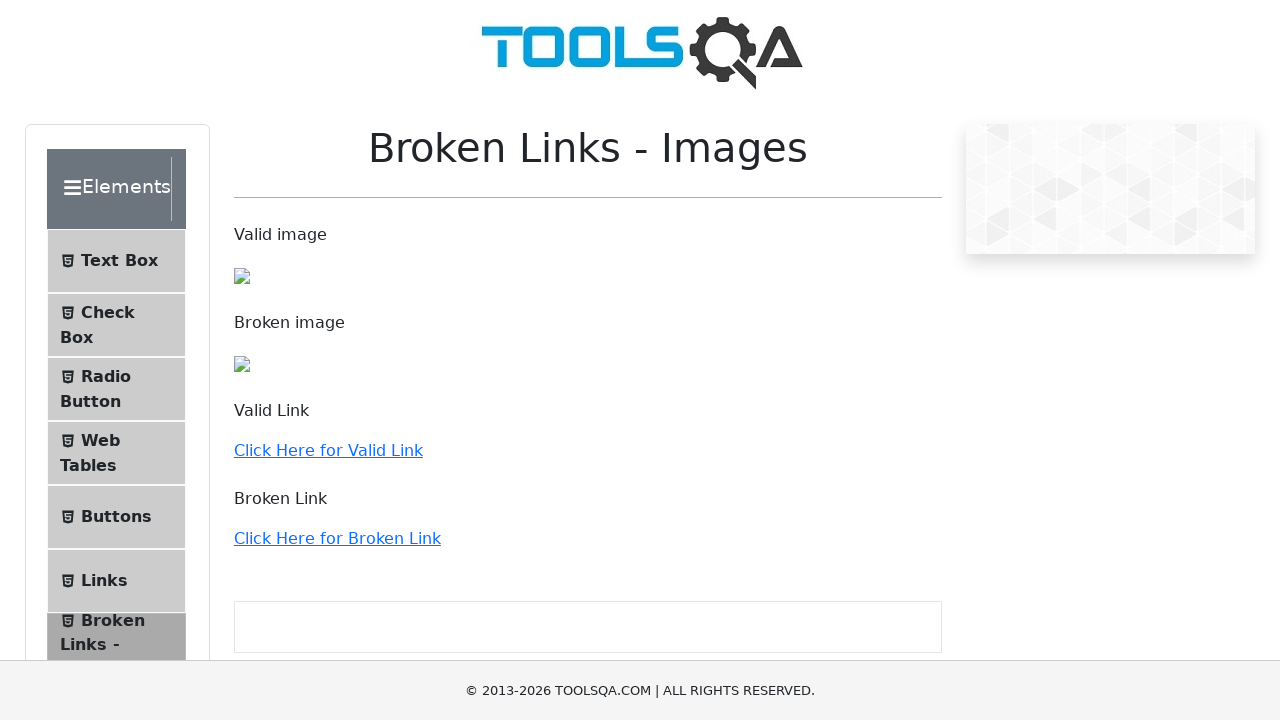

Clicked on valid link at (328, 450) on text=Click Here for Valid Link
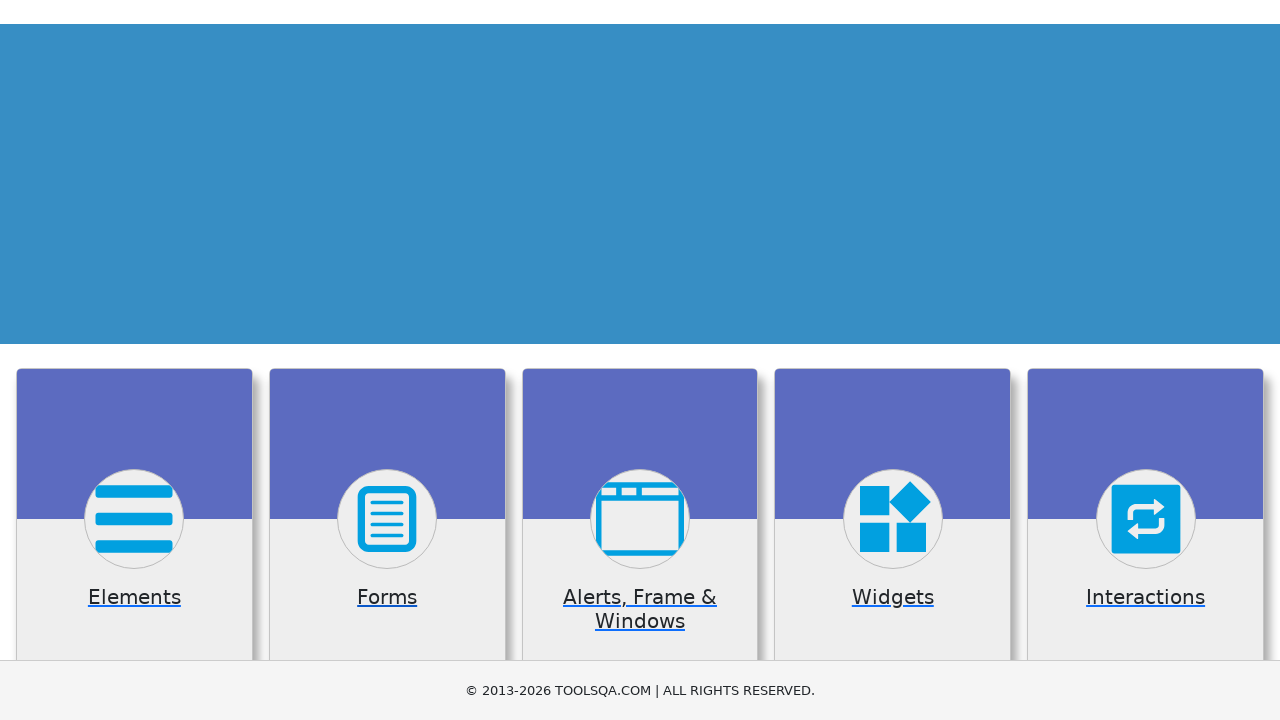

Navigated back from valid link
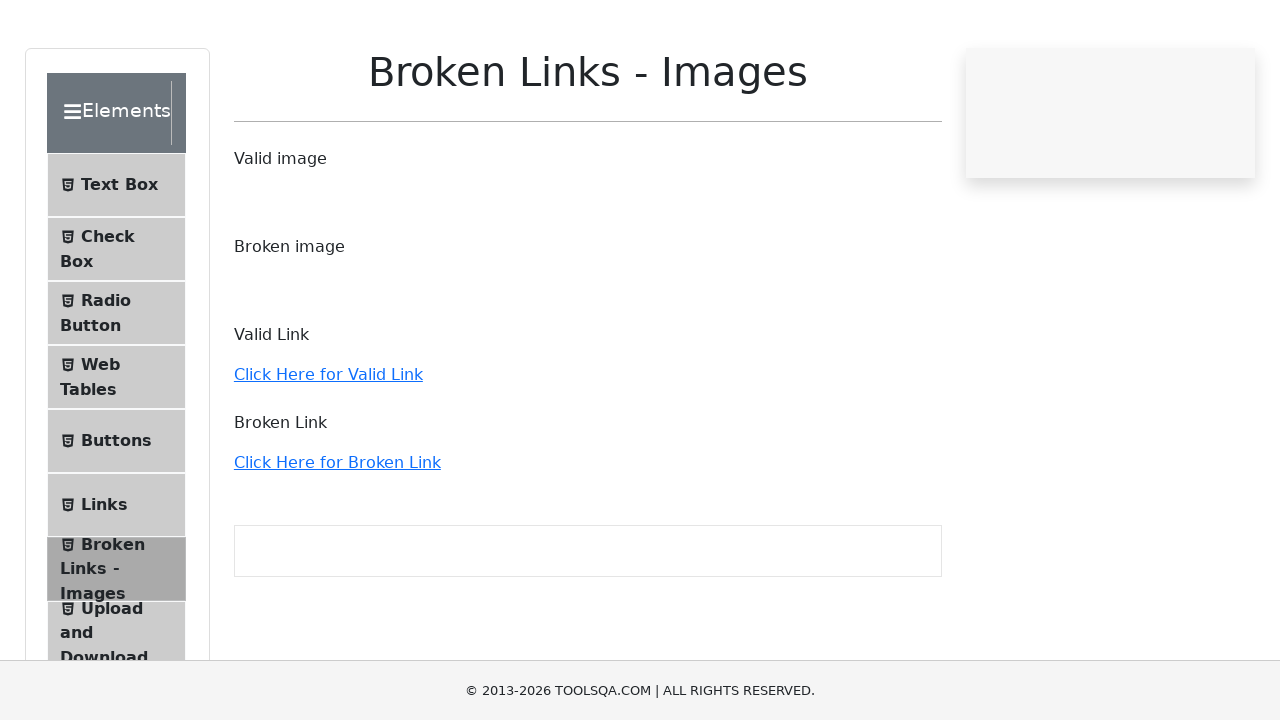

Clicked on broken link at (337, 538) on text=Click Here for Broken Link
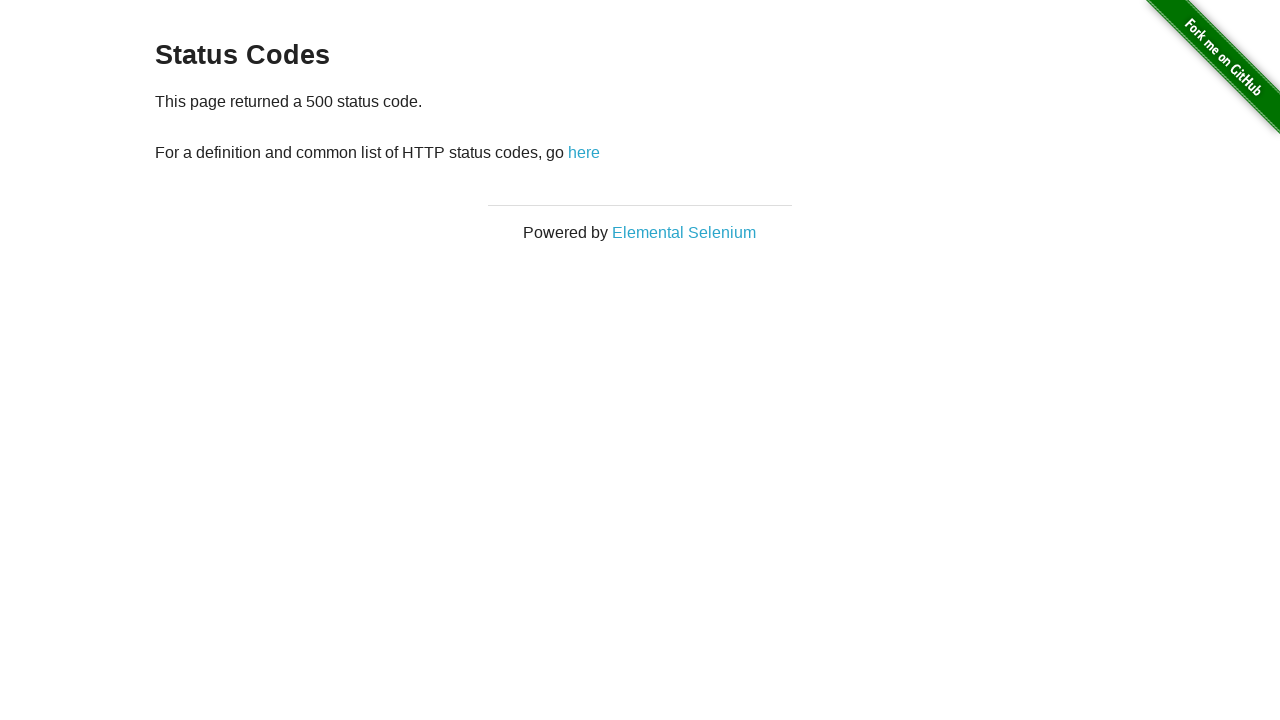

Navigated back from broken link
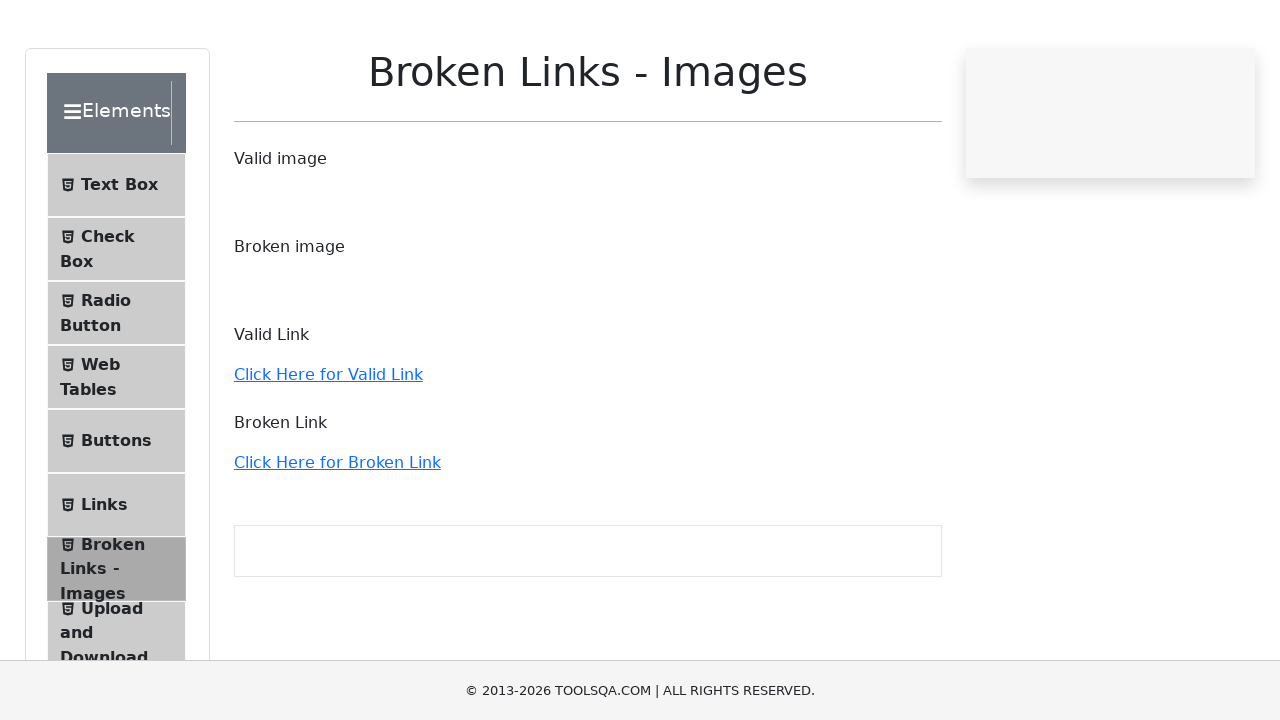

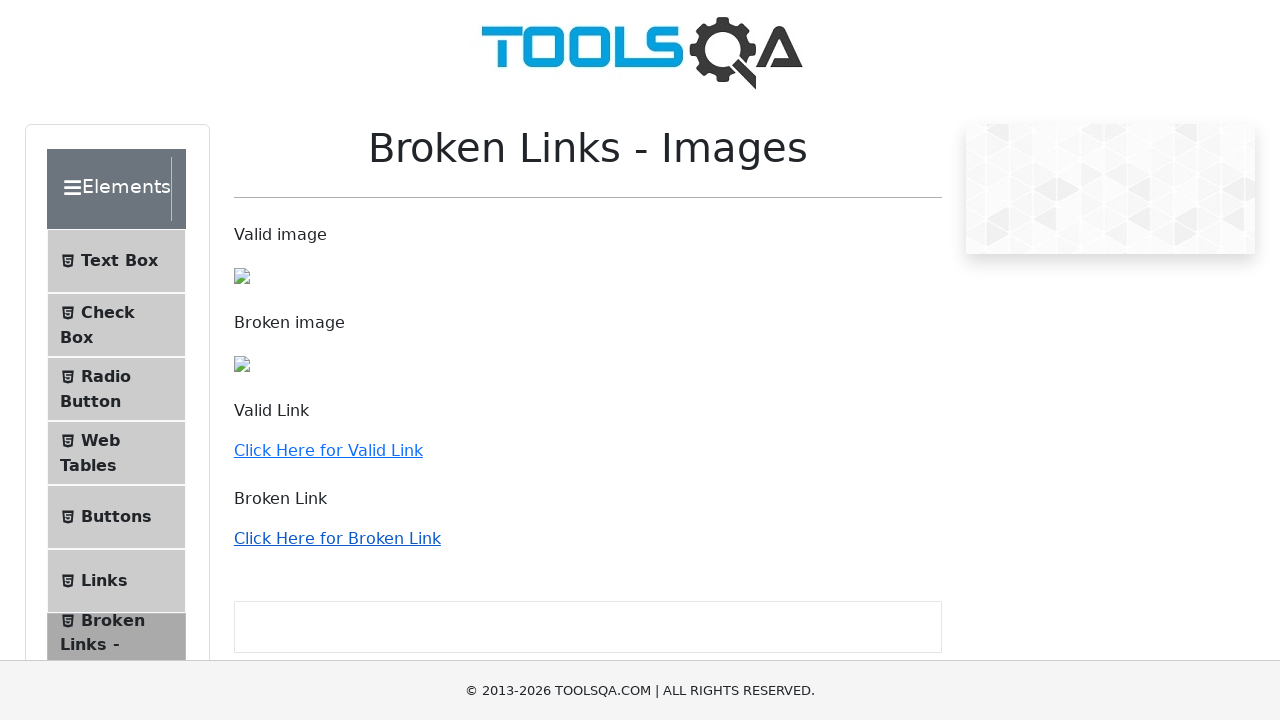